Tests the search functionality on a digital booking website by entering a city name ("Punta del este") in the search field, pressing Enter, and clicking the search button to verify search results are displayed.

Starting URL: https://digital-booking-front.digitalhouse.com/

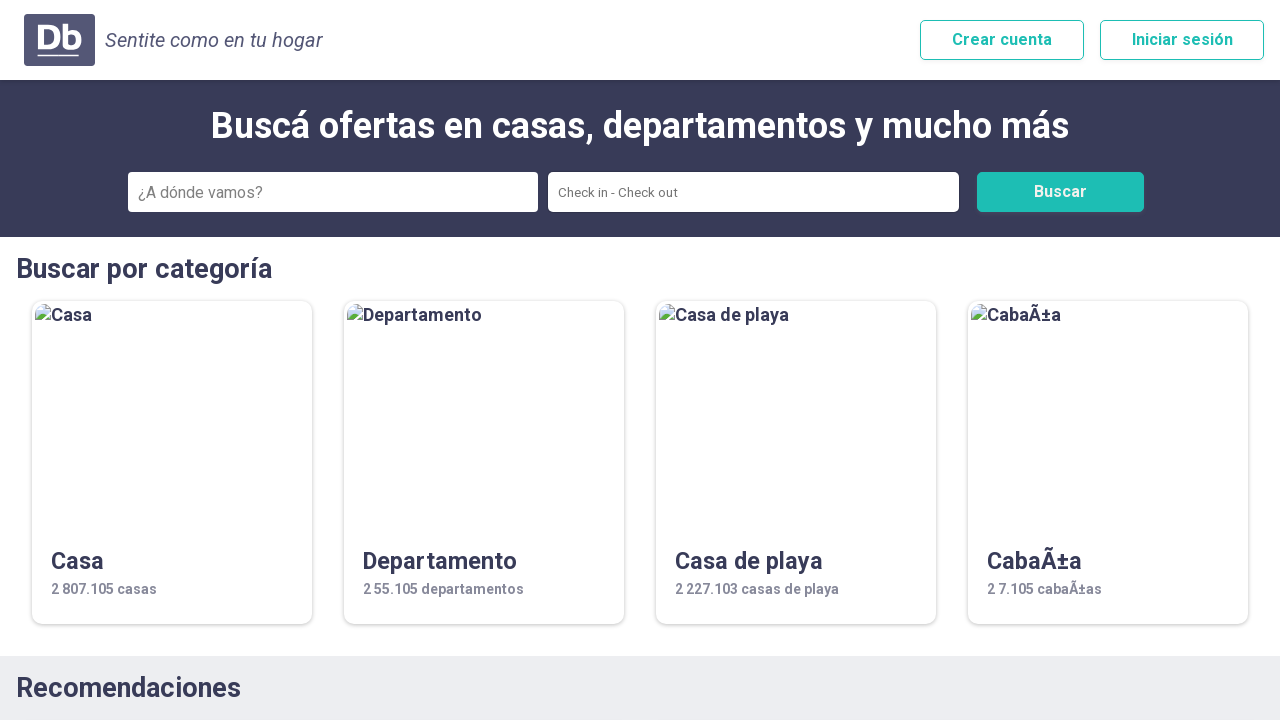

Filled search field with 'Punta del este' on #ciudad
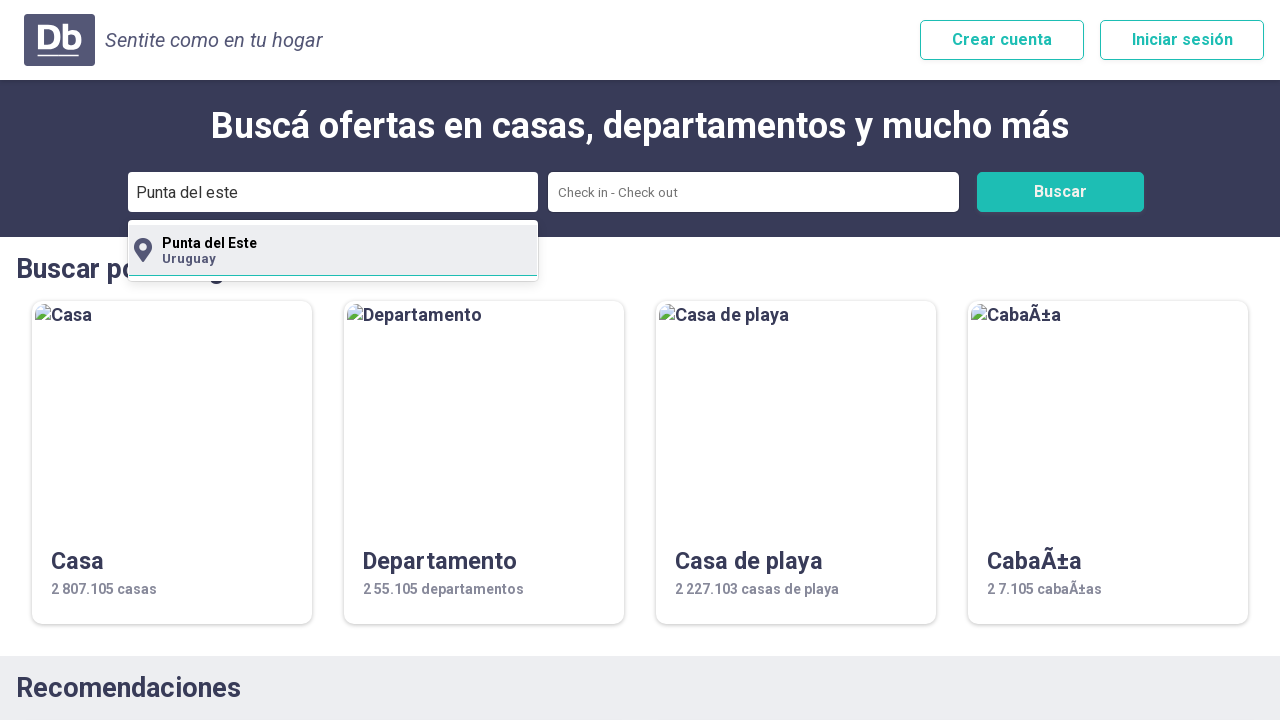

Pressed Enter key on city search field on #ciudad
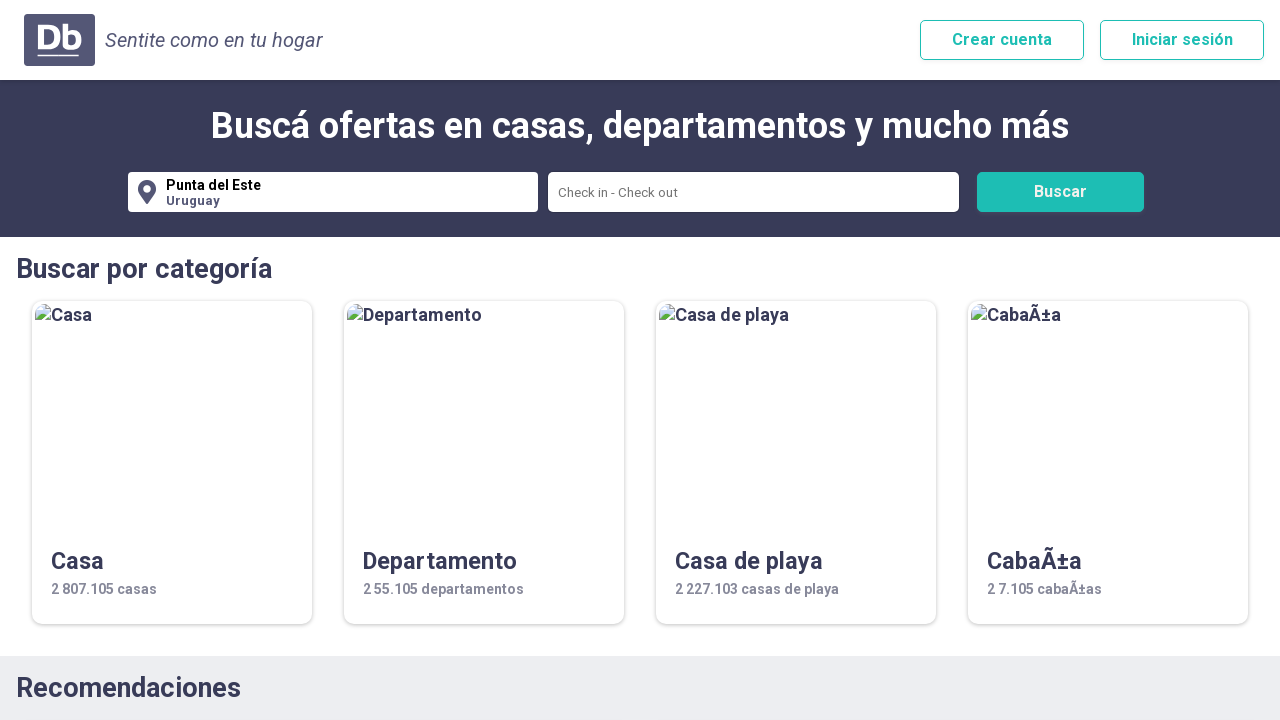

Clicked primary search button at (1060, 192) on .btn-primario
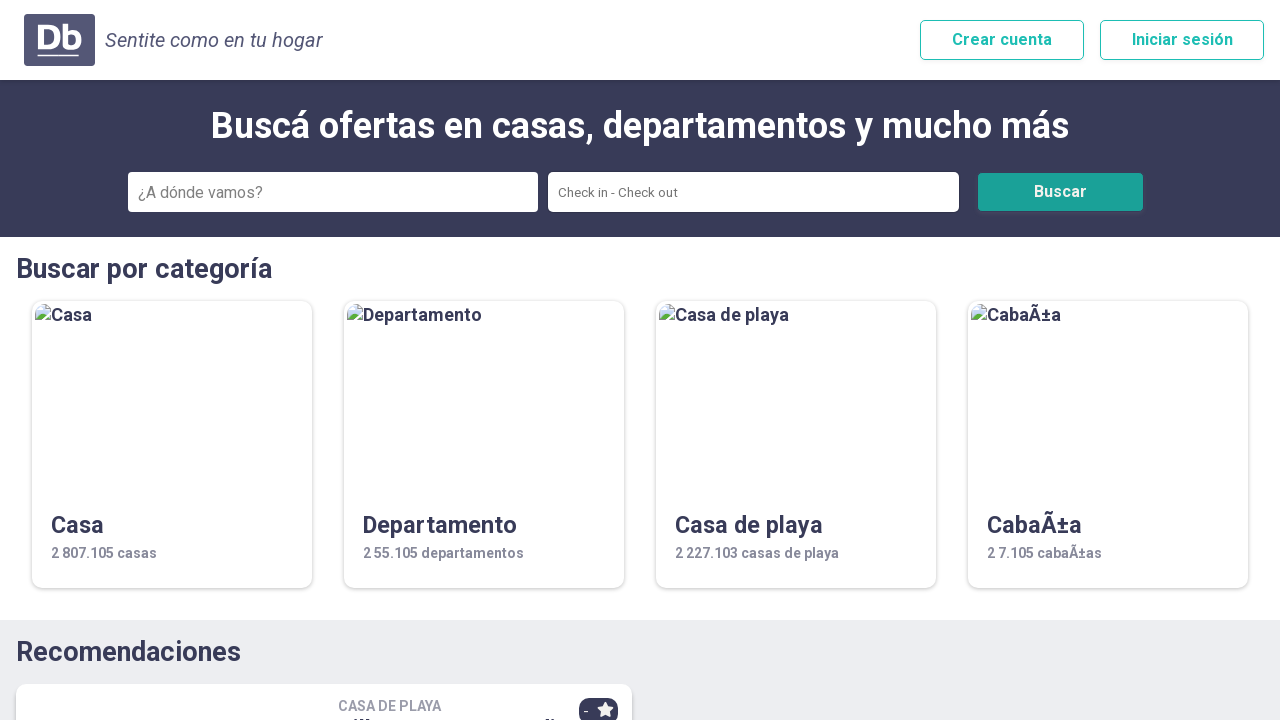

Search results loaded and verified
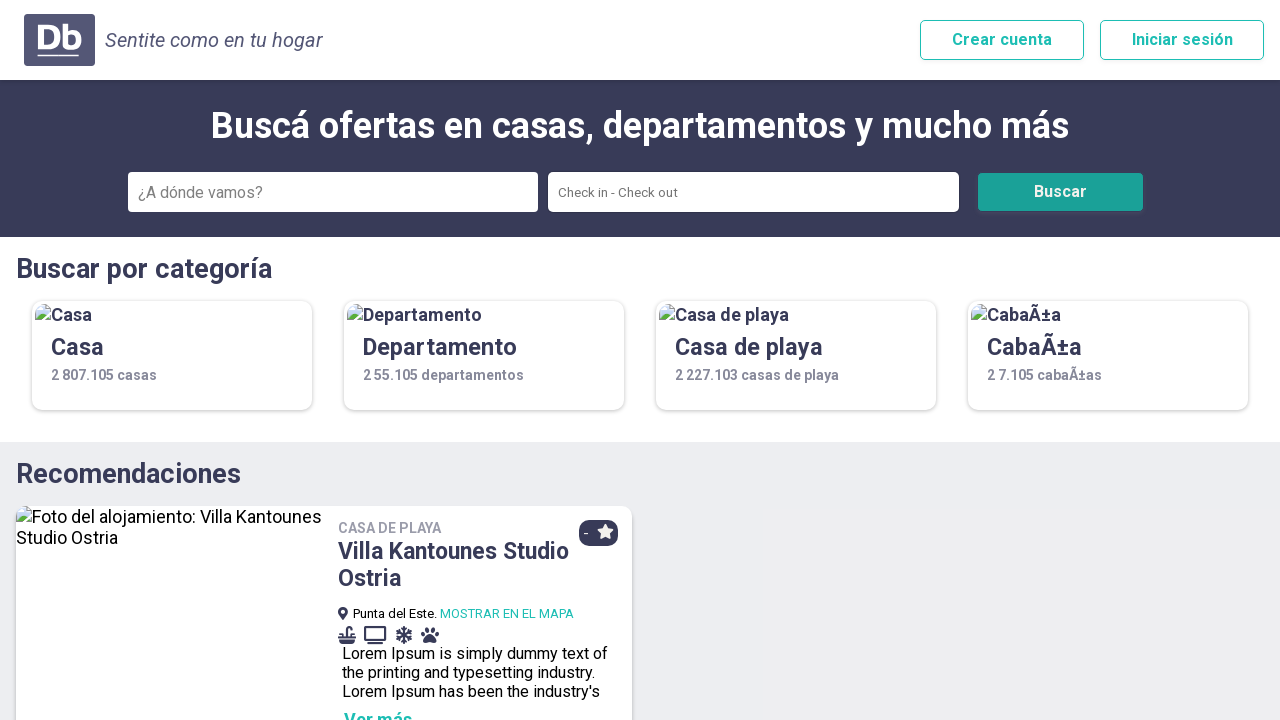

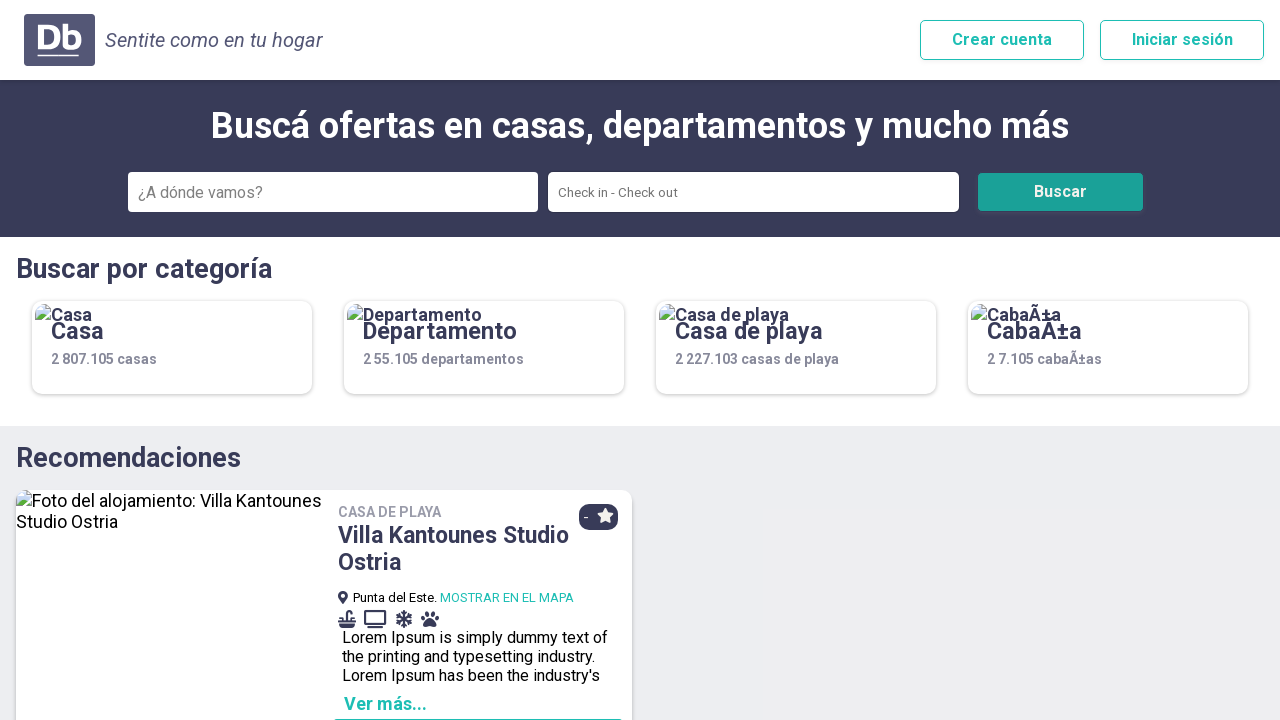